Tests the donation point registration form by filling in name, email, CEP (postal code), address details, selecting pet type, and submitting the form.

Starting URL: https://petlov.vercel.app/signup

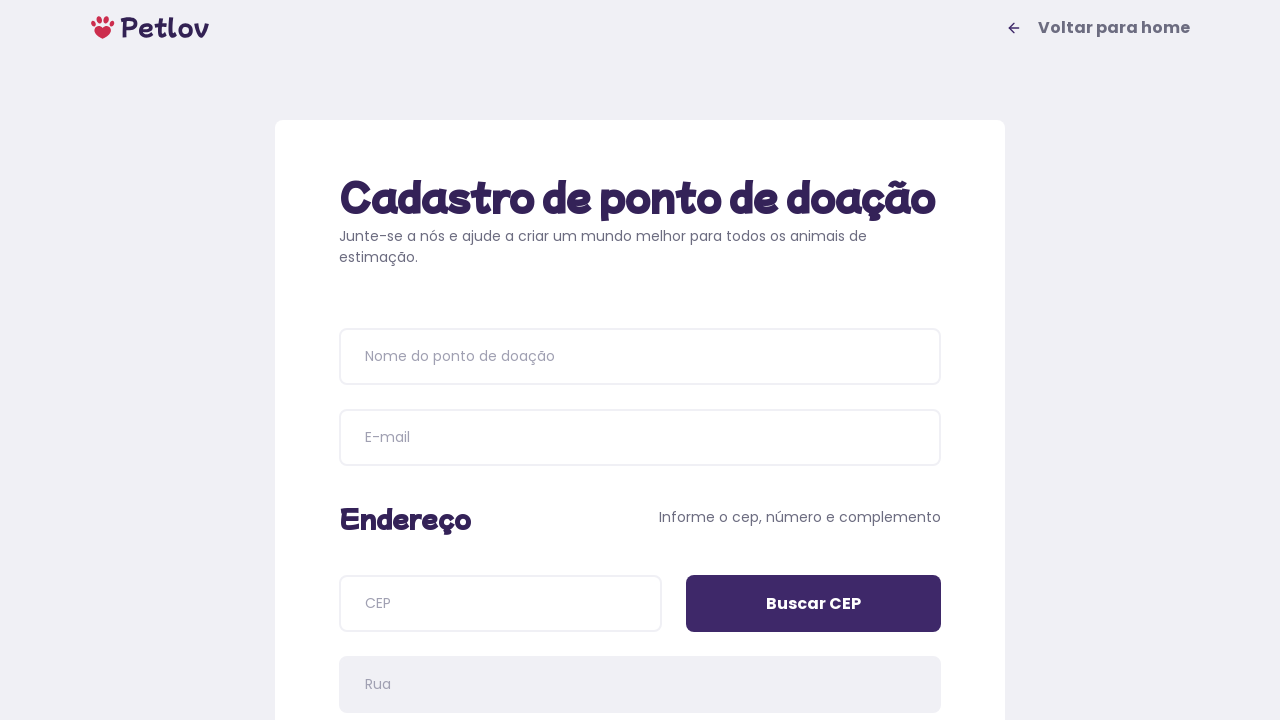

Page title loaded
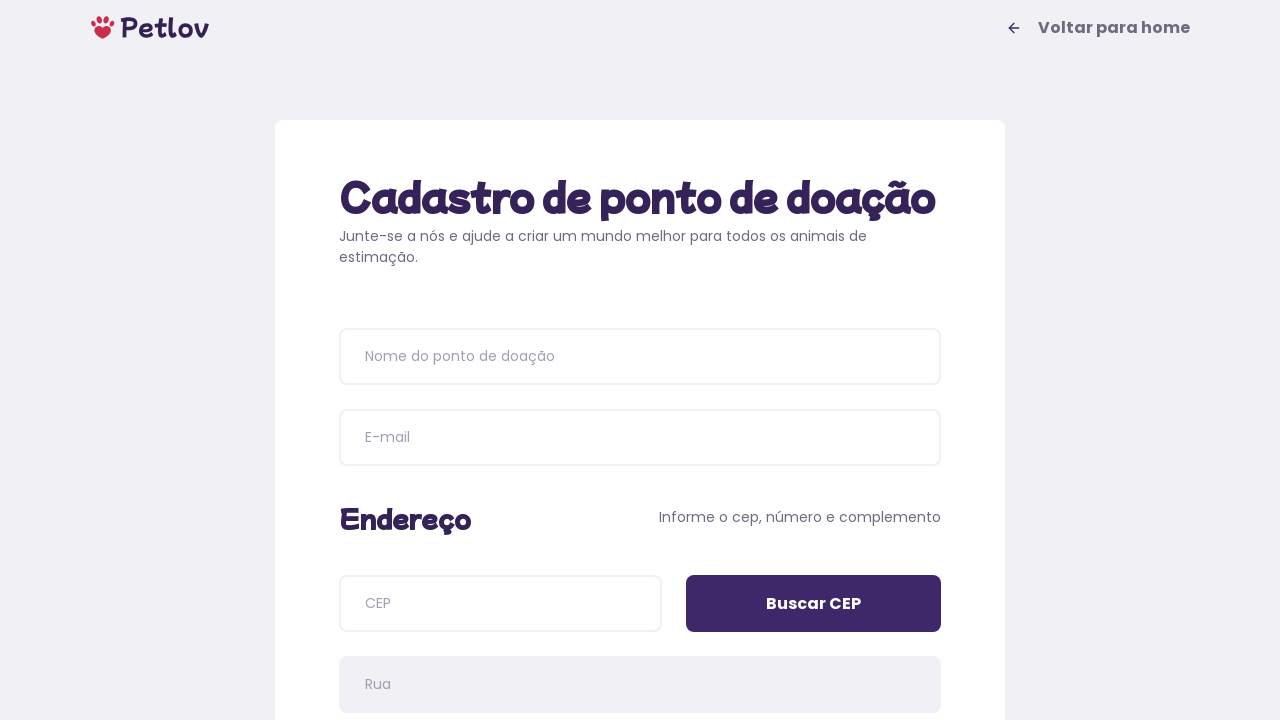

Filled donation point name with 'Donation Center Alpha' on input[placeholder='Nome do ponto de doação']
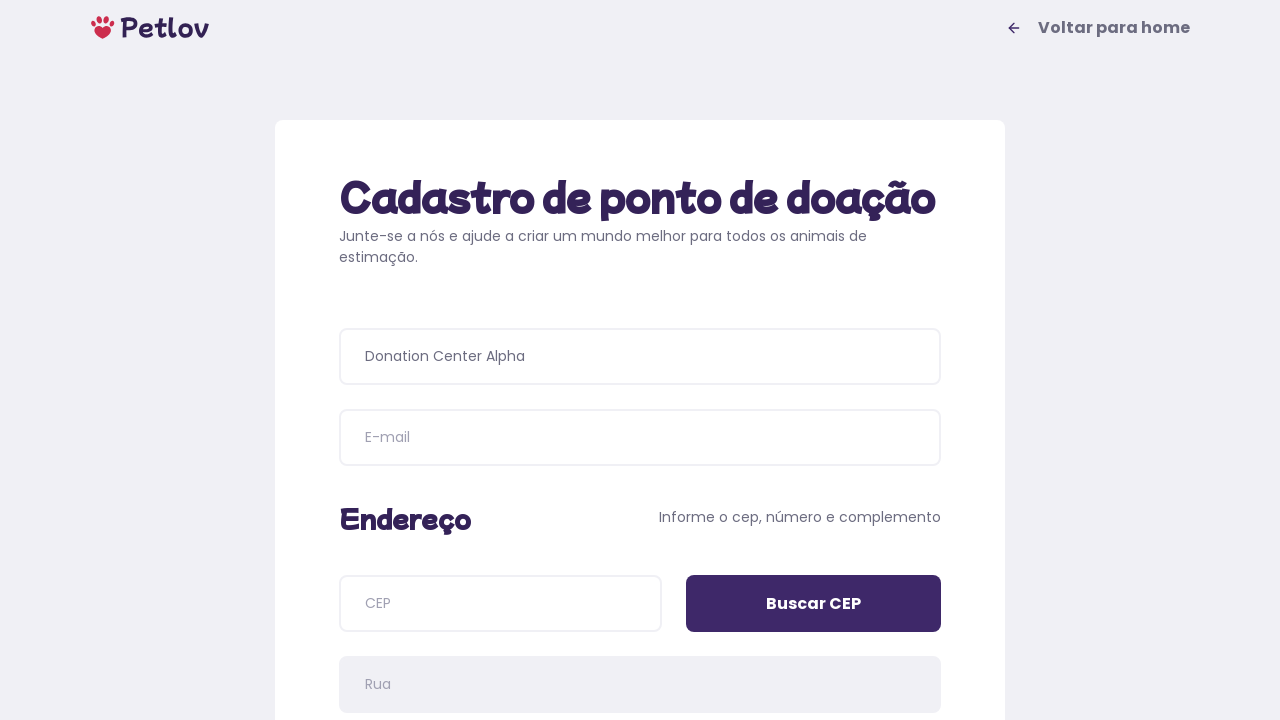

Filled email address with 'donation.center@exemplo.com.br' on input[name='email']
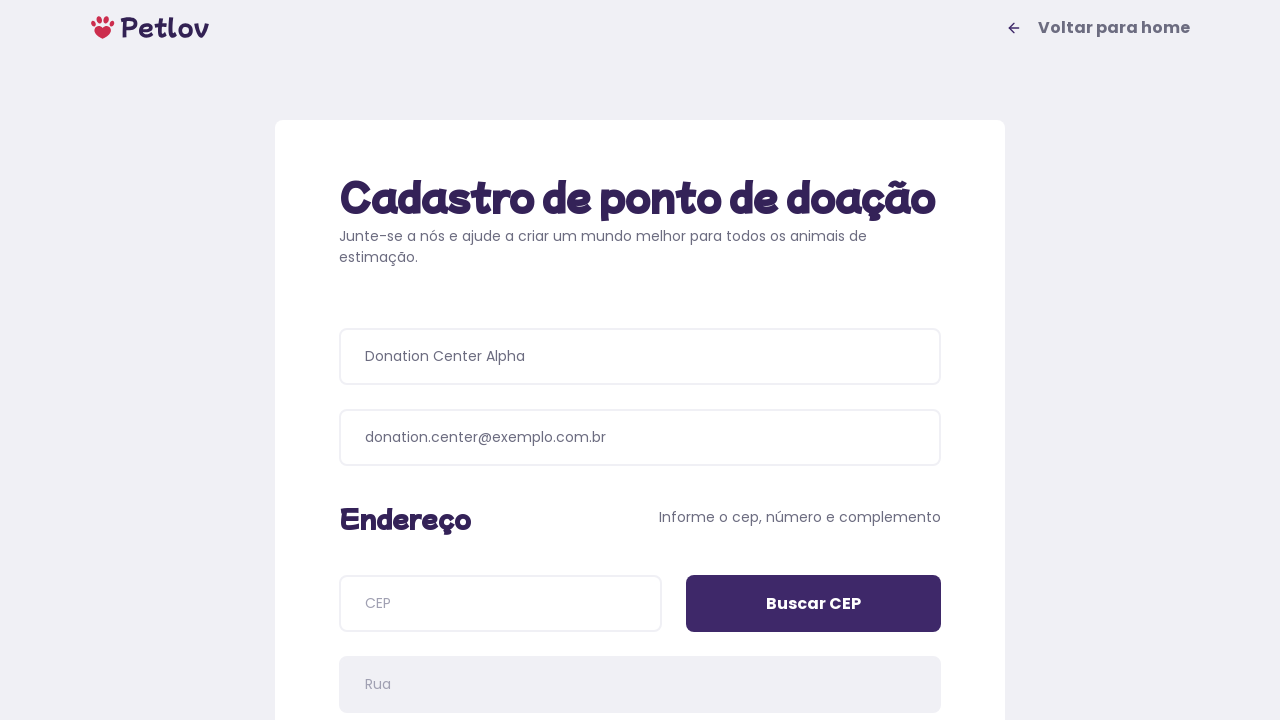

Filled CEP with '01310100' on input[name='cep']
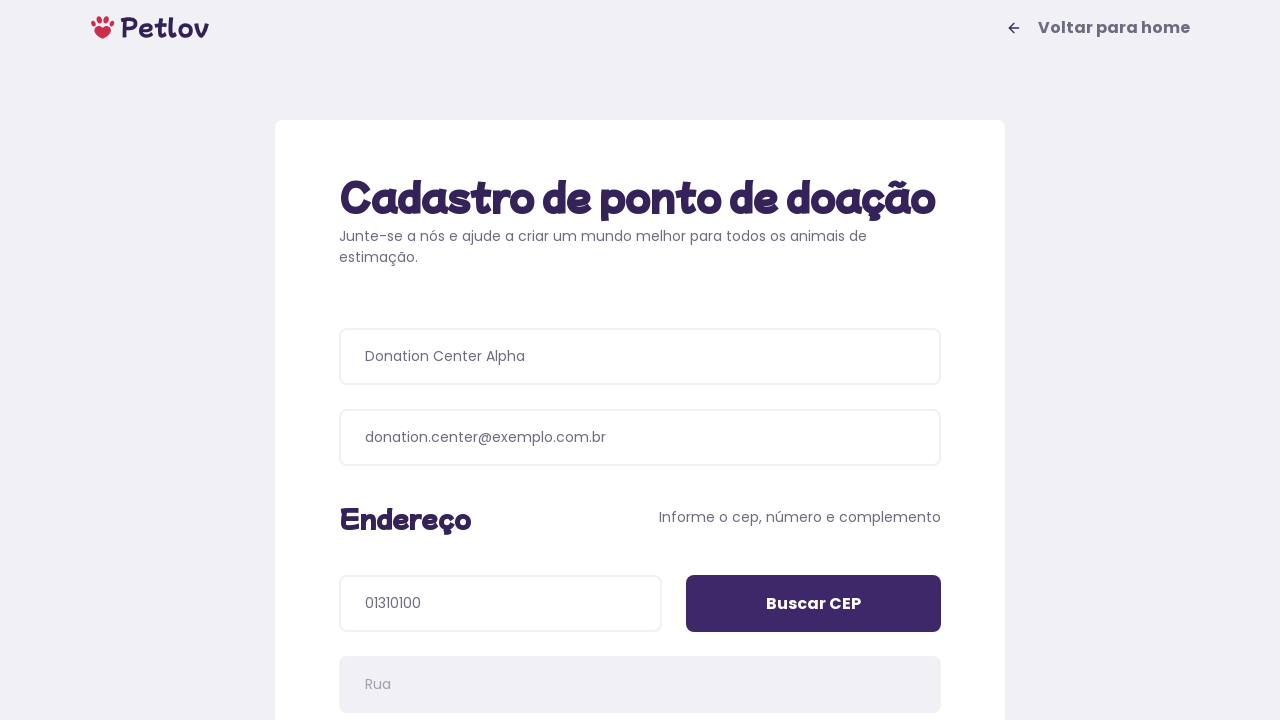

Clicked CEP search button at (814, 604) on input[value='Buscar CEP']
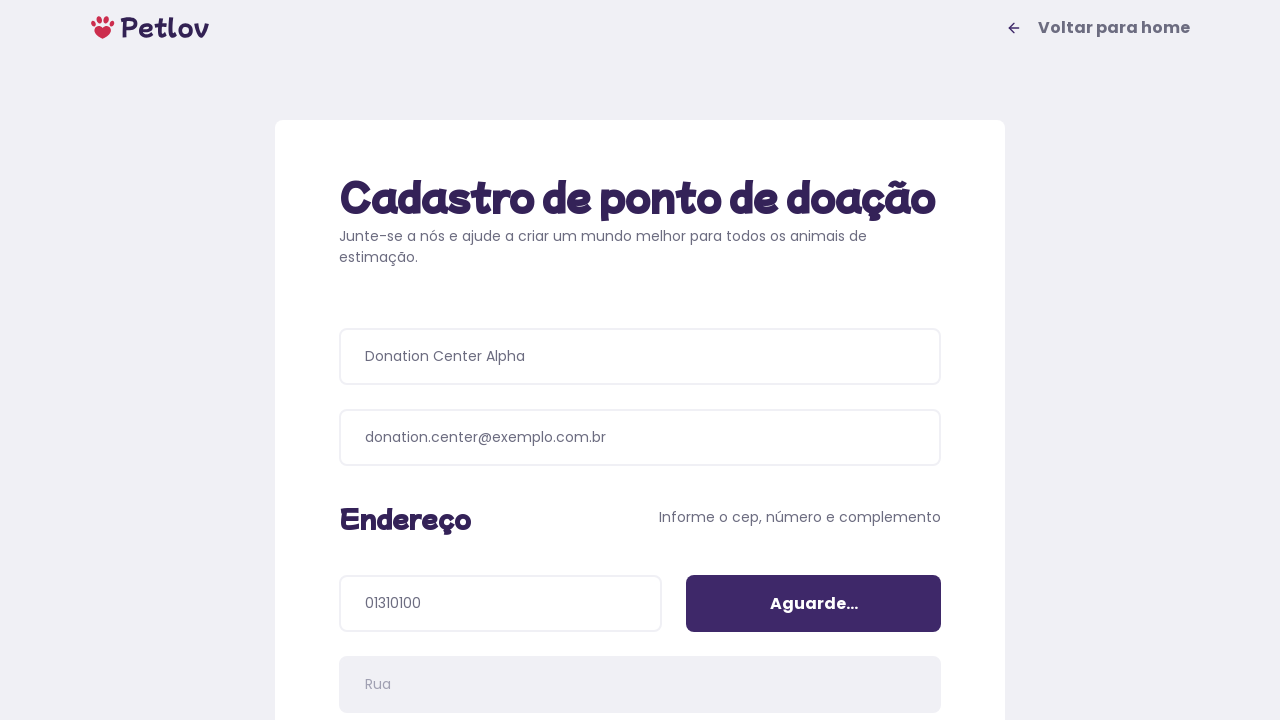

Filled address number with '450' on input[name='addressNumber']
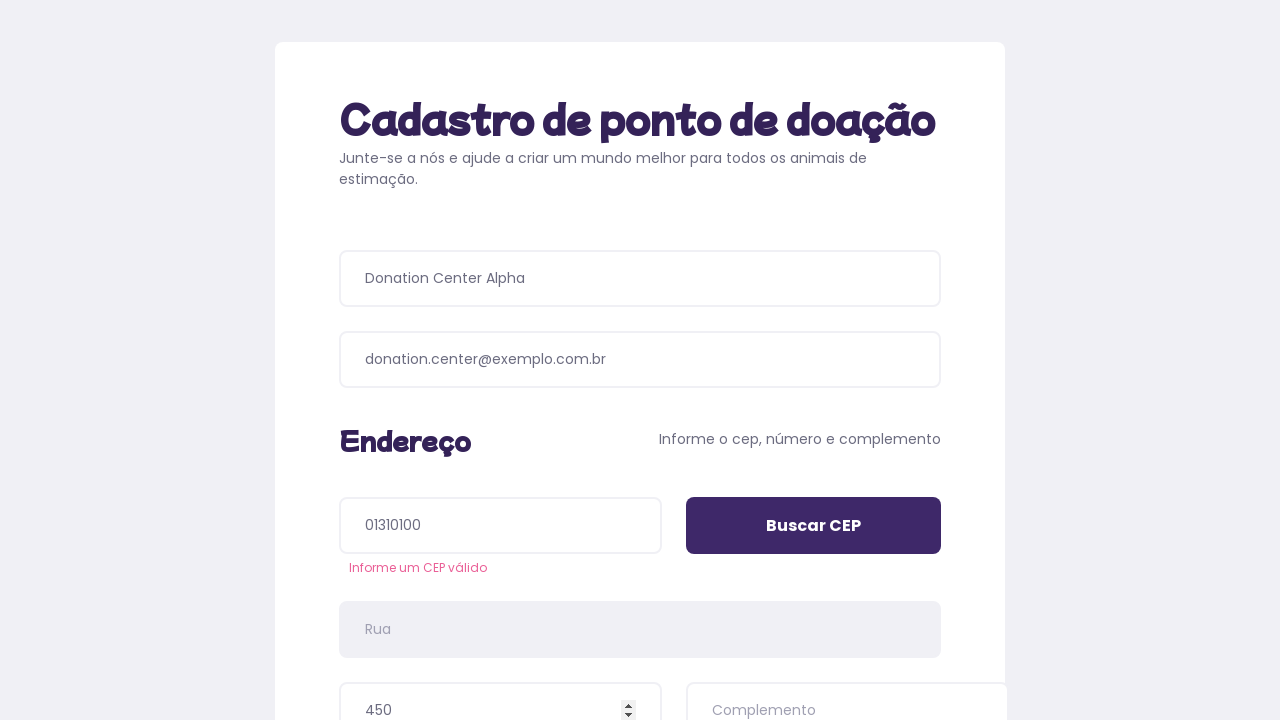

Filled address details with 'Sala 12' on input[name='addressDetails']
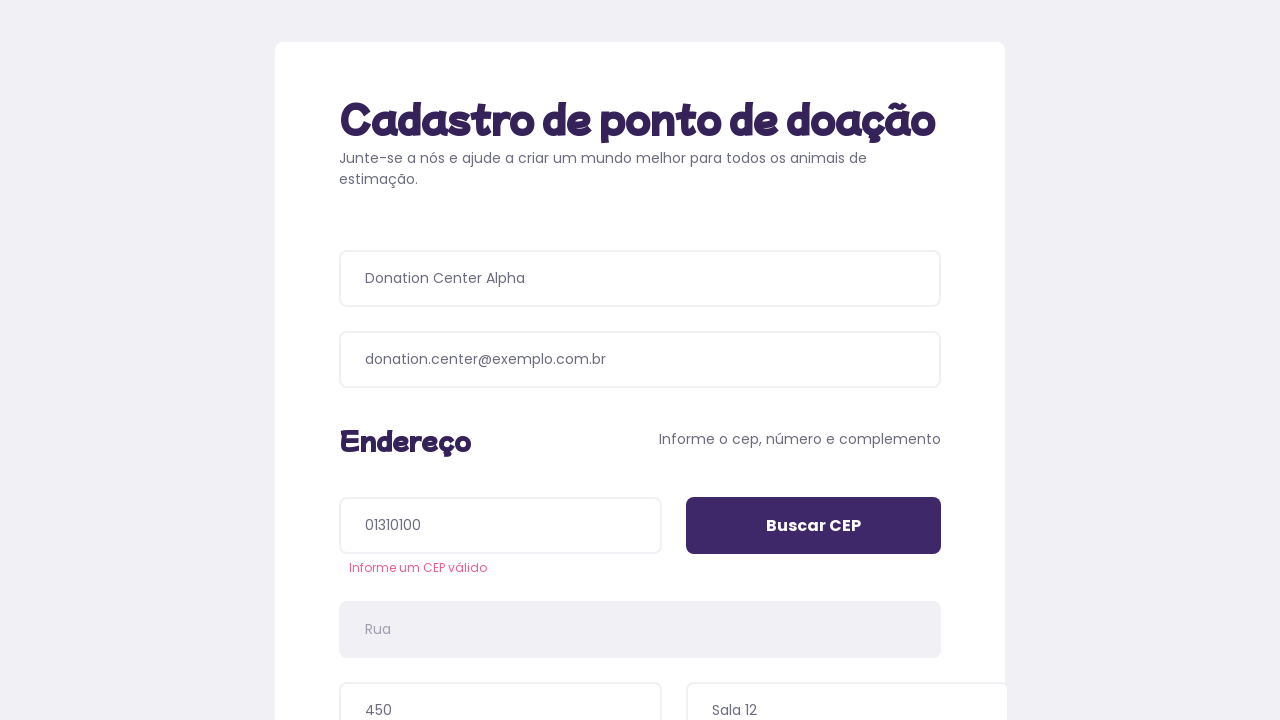

Selected pet type 'Cachorros' (Dogs) at (486, 390) on //span[text()="Cachorros"]/..
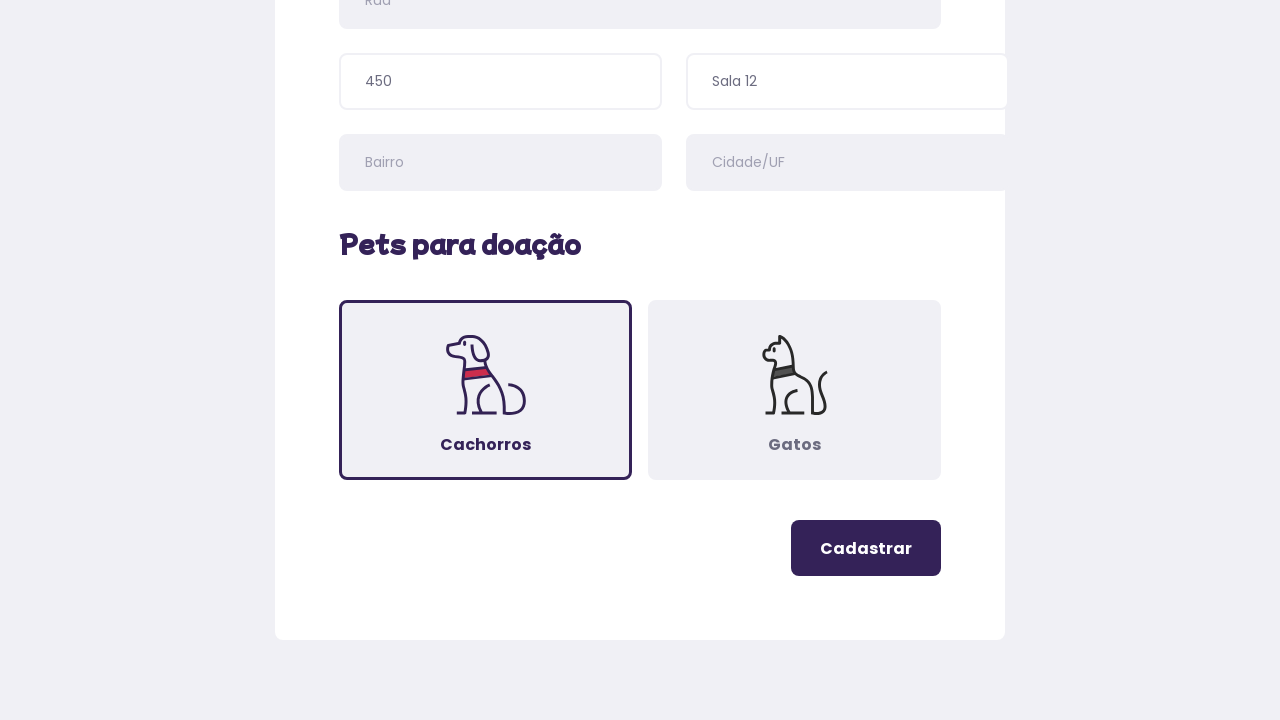

Clicked register button to submit donation point form at (866, 548) on .button-register
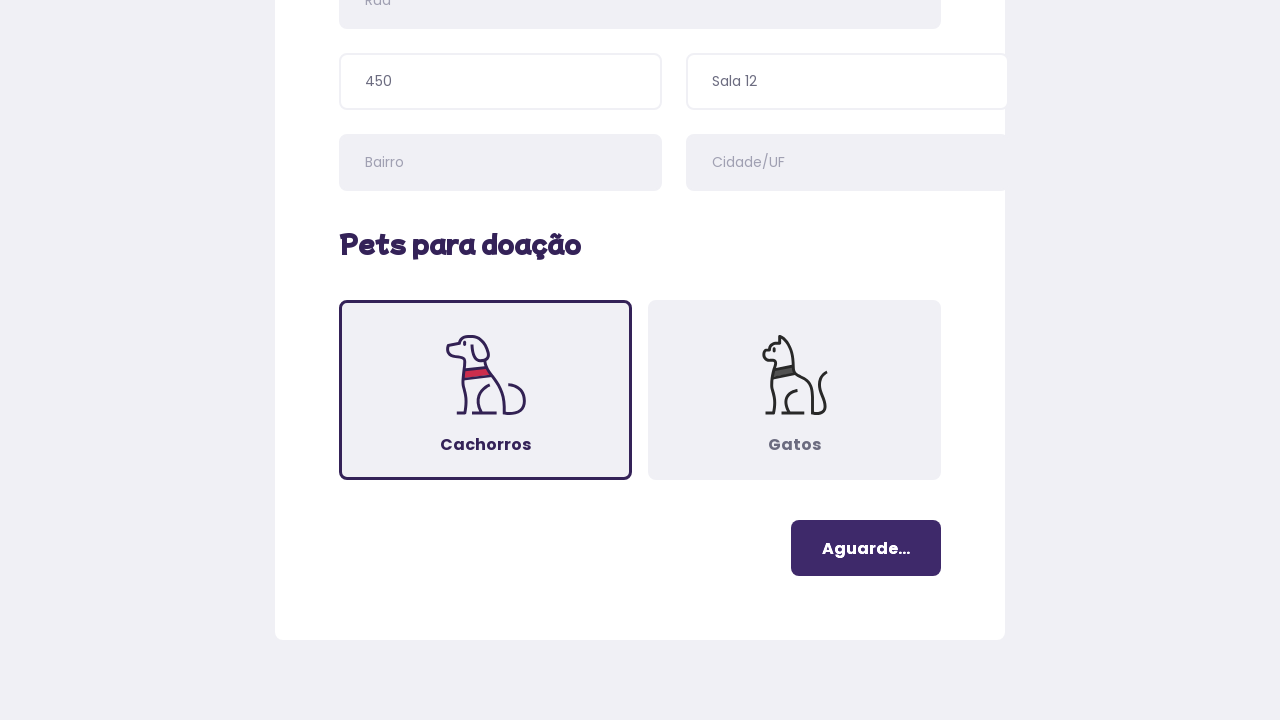

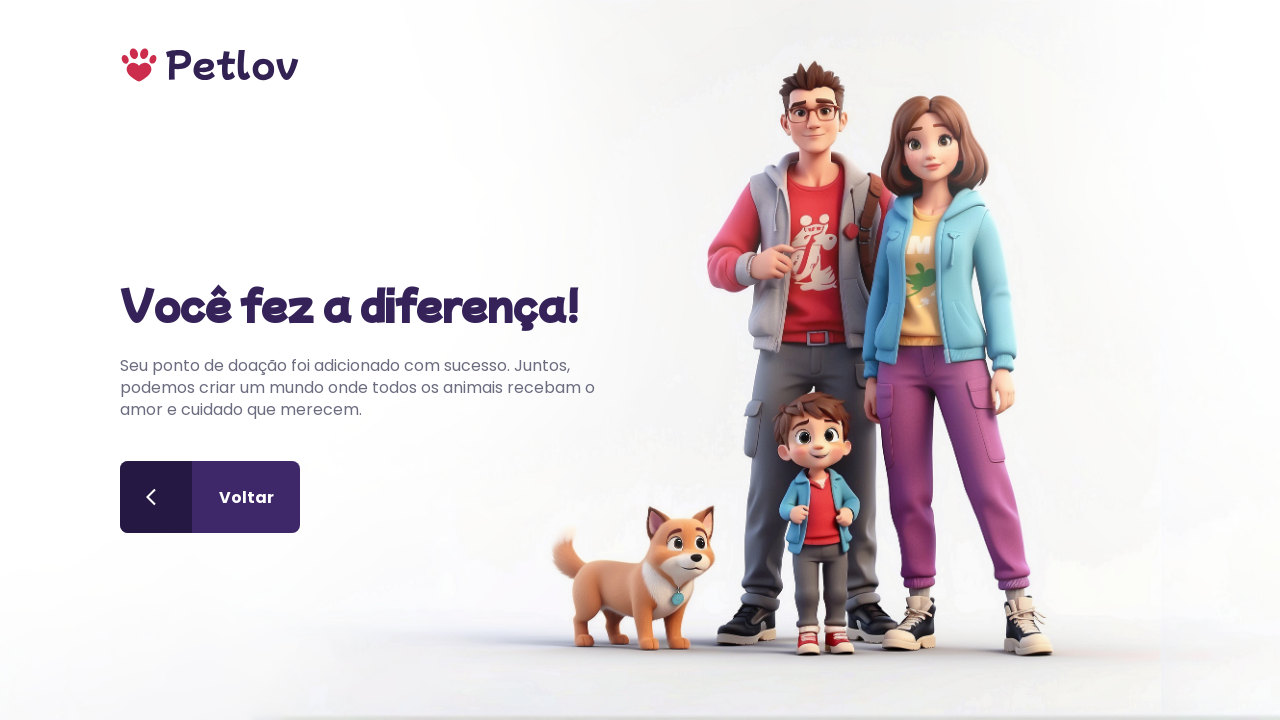